Navigates to a website while monitoring network requests and responses for debugging purposes

Starting URL: https://osinit.ru/

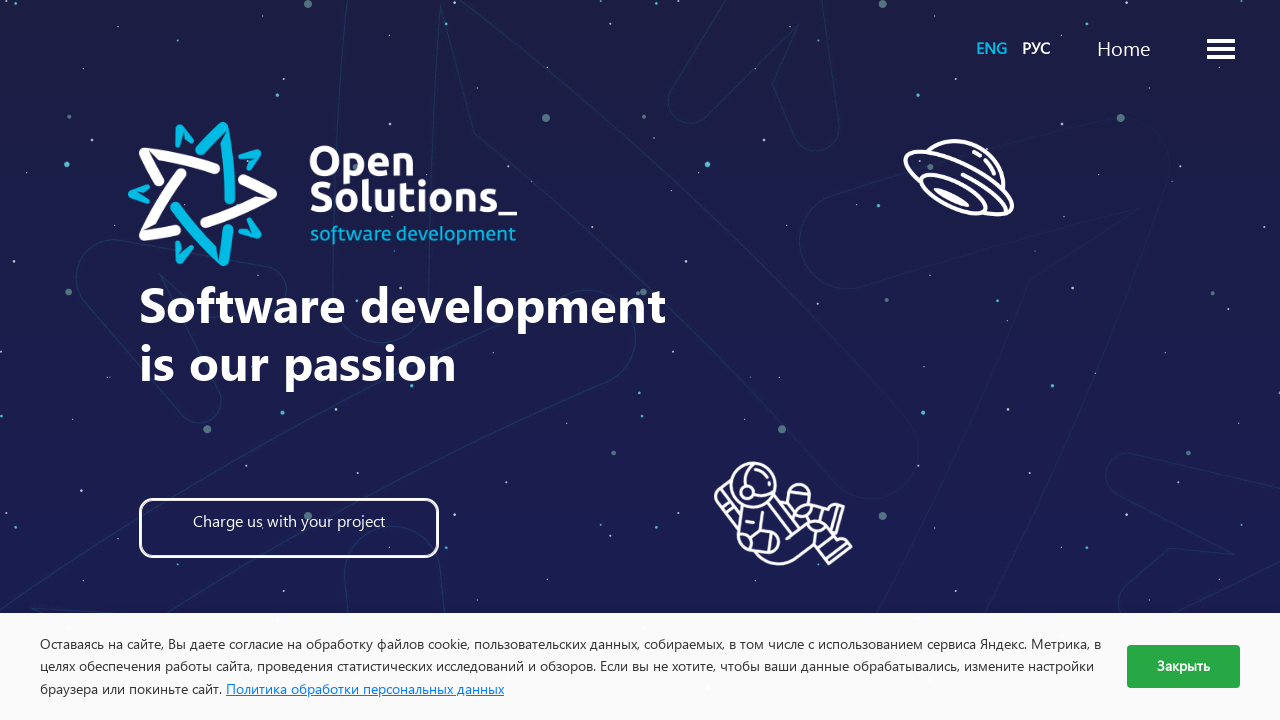

Set up network request listener to monitor outgoing requests
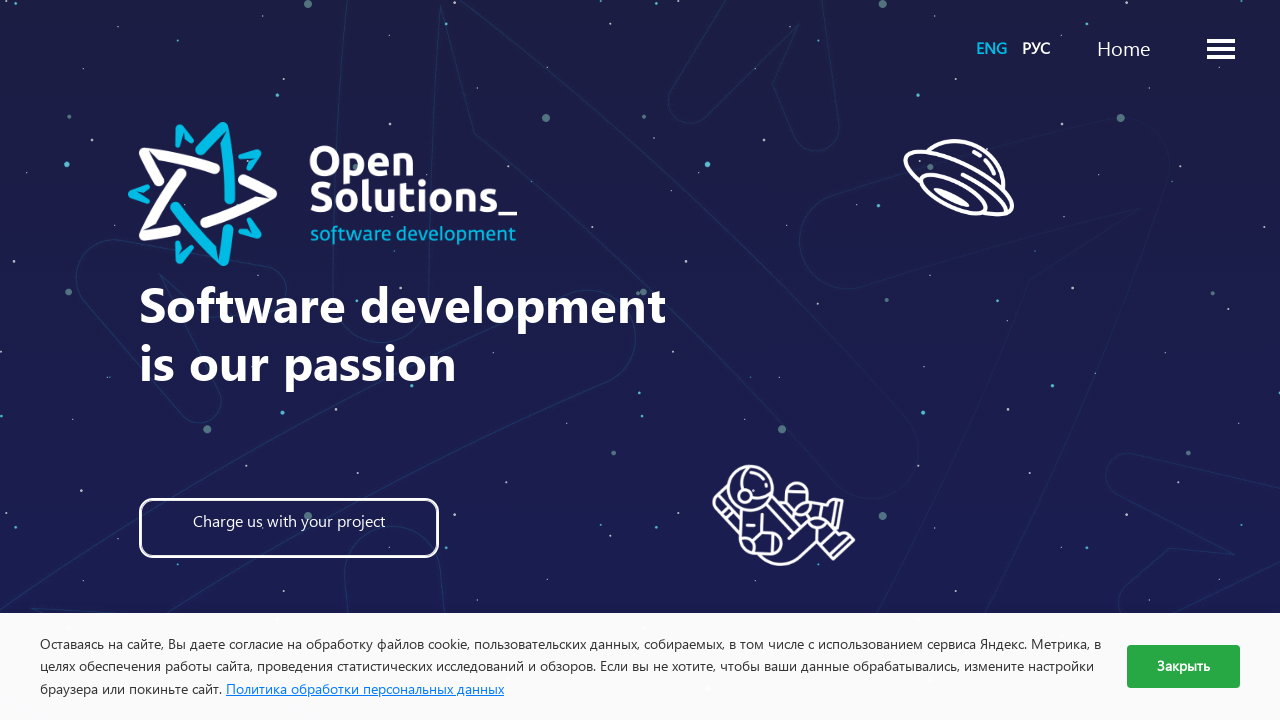

Set up network response listener to monitor incoming responses
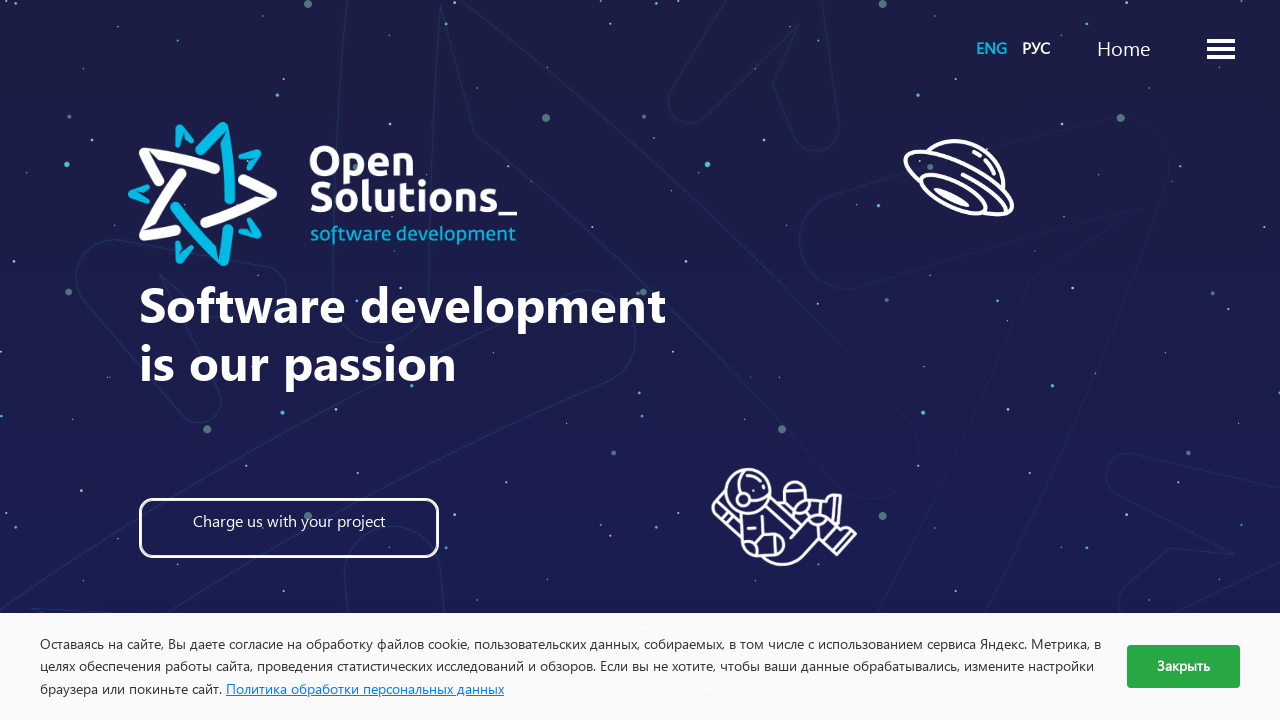

Waited for page to reach networkidle state - all network activity complete
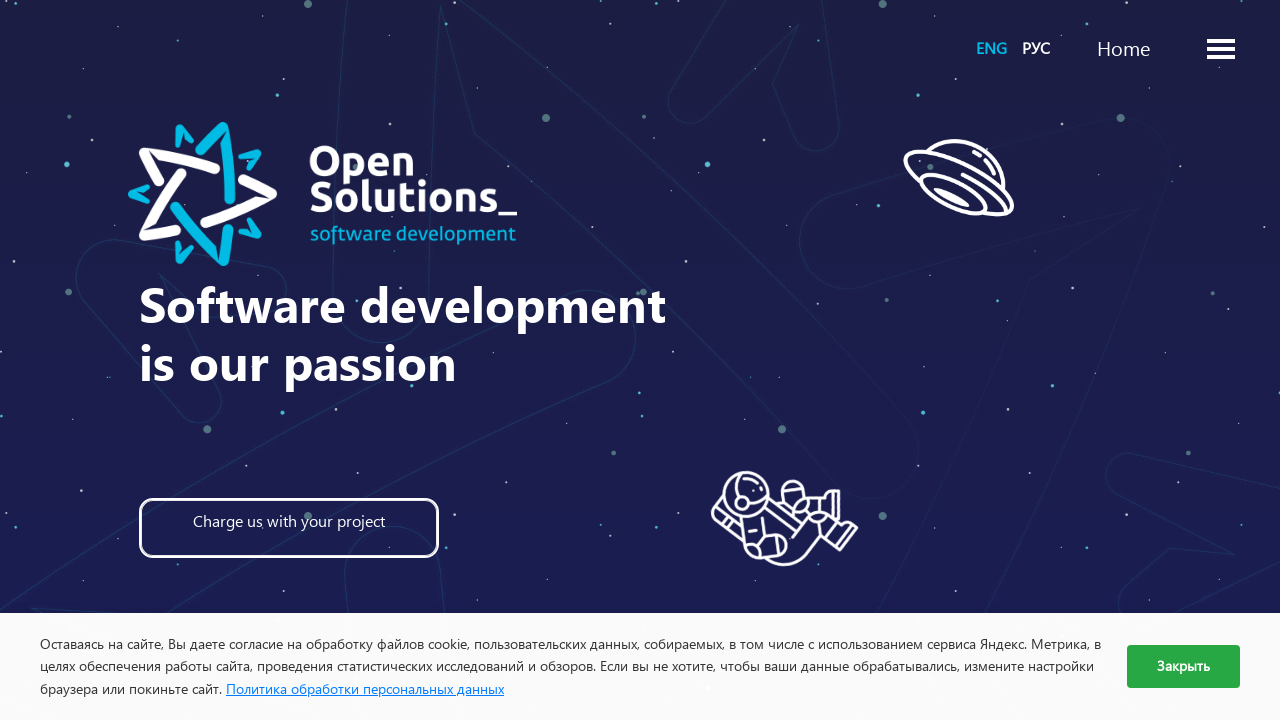

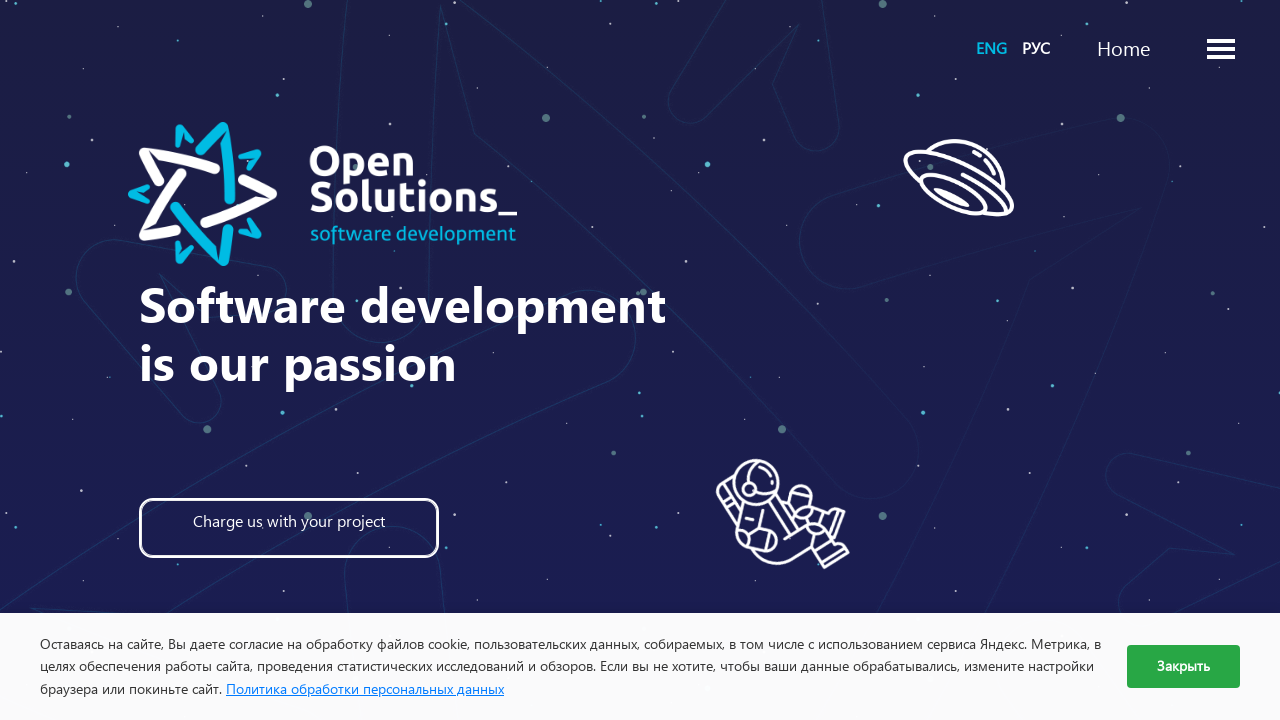